Tests a car purchase flow by waiting for a price to load, clicking a buy button, and verifying a success message is displayed

Starting URL: https://erikdark.github.io/QA_autotest_16/

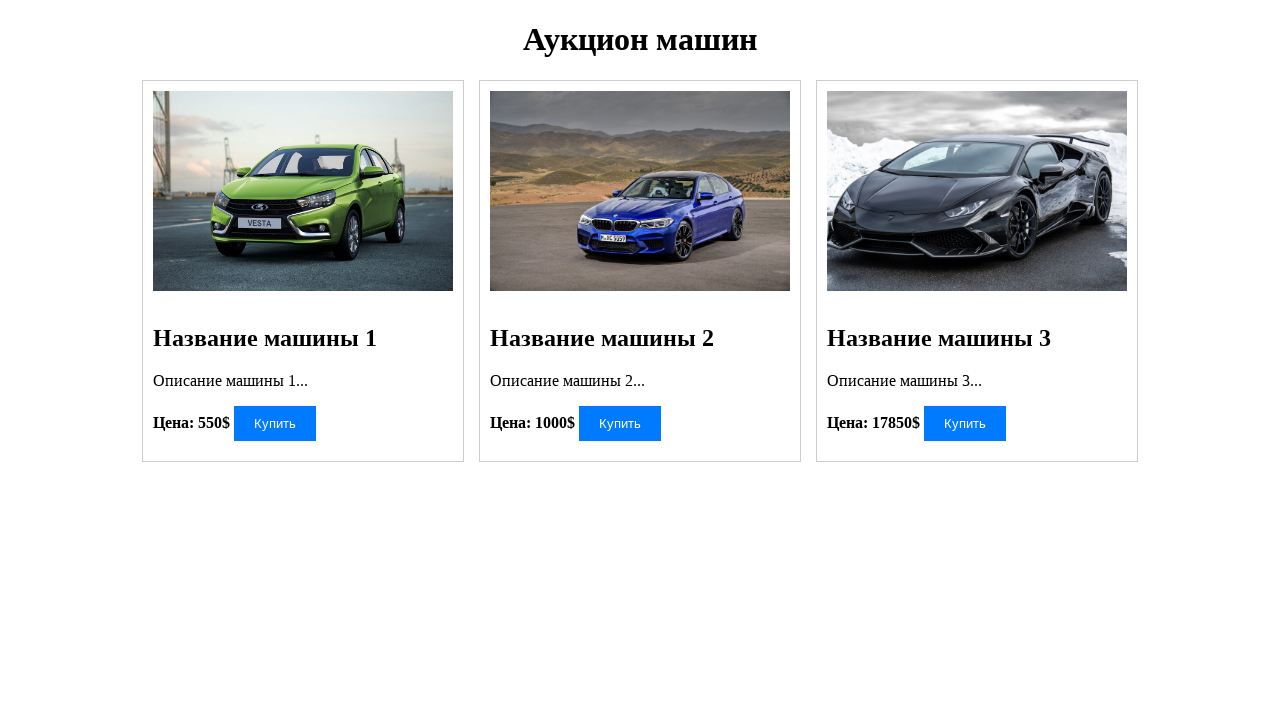

Waited for price element to load and contain '550'
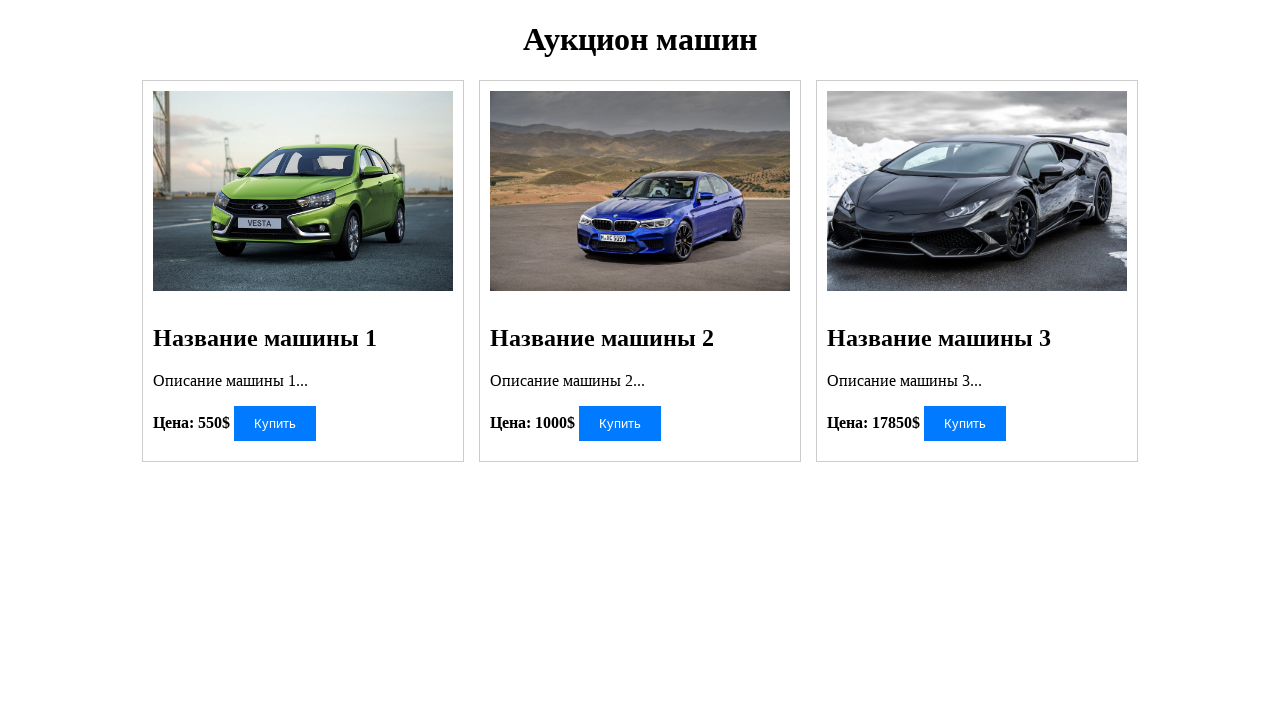

Clicked the buy button at (275, 423) on #buyButton1
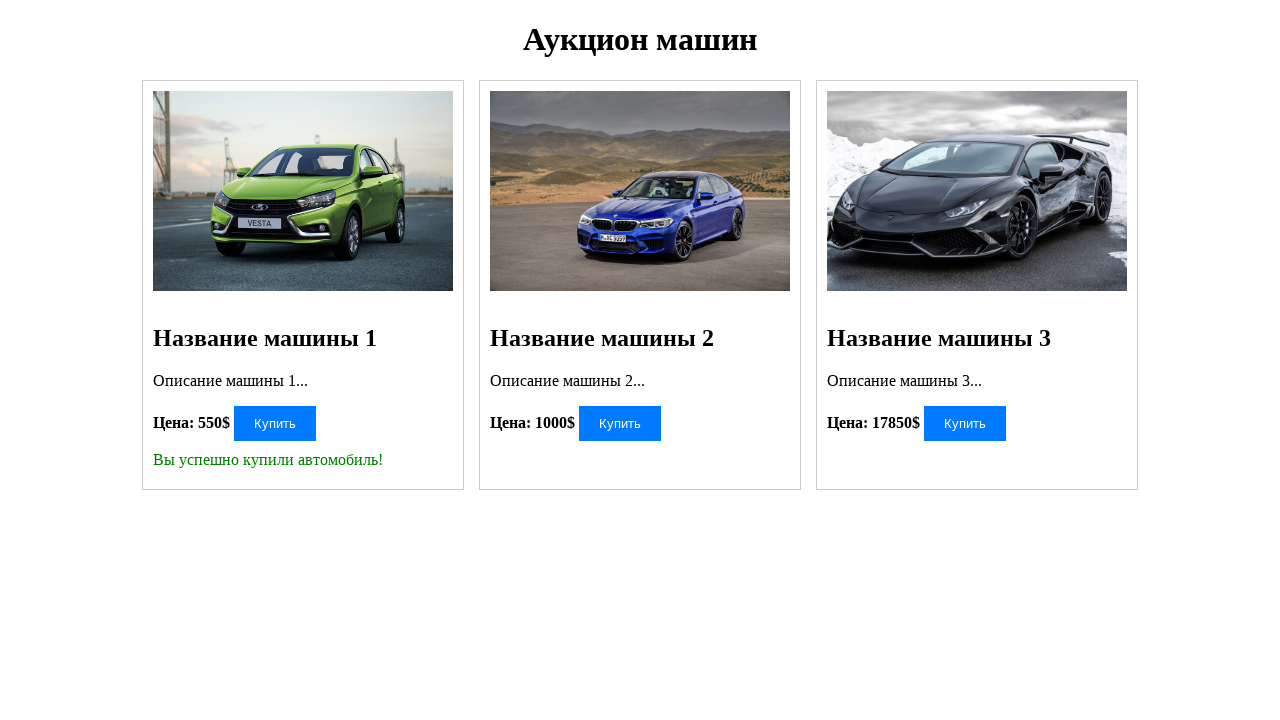

Waited for success message element to appear
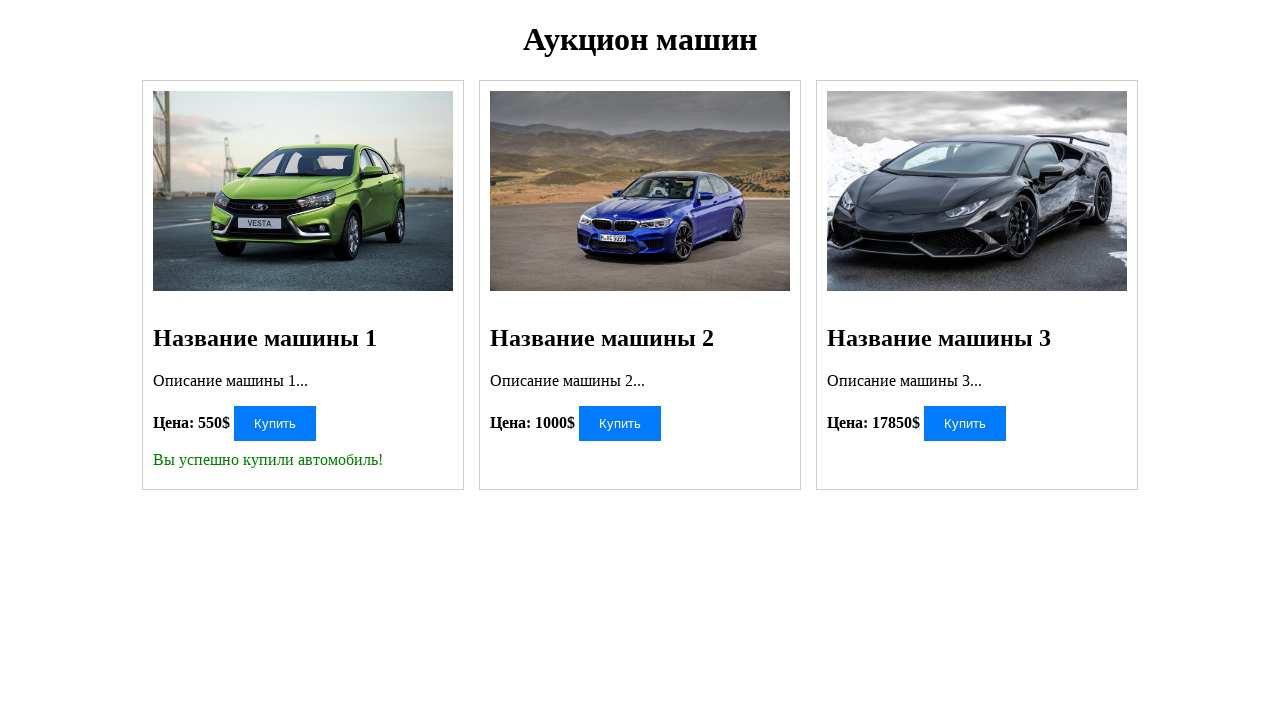

Located the success message element
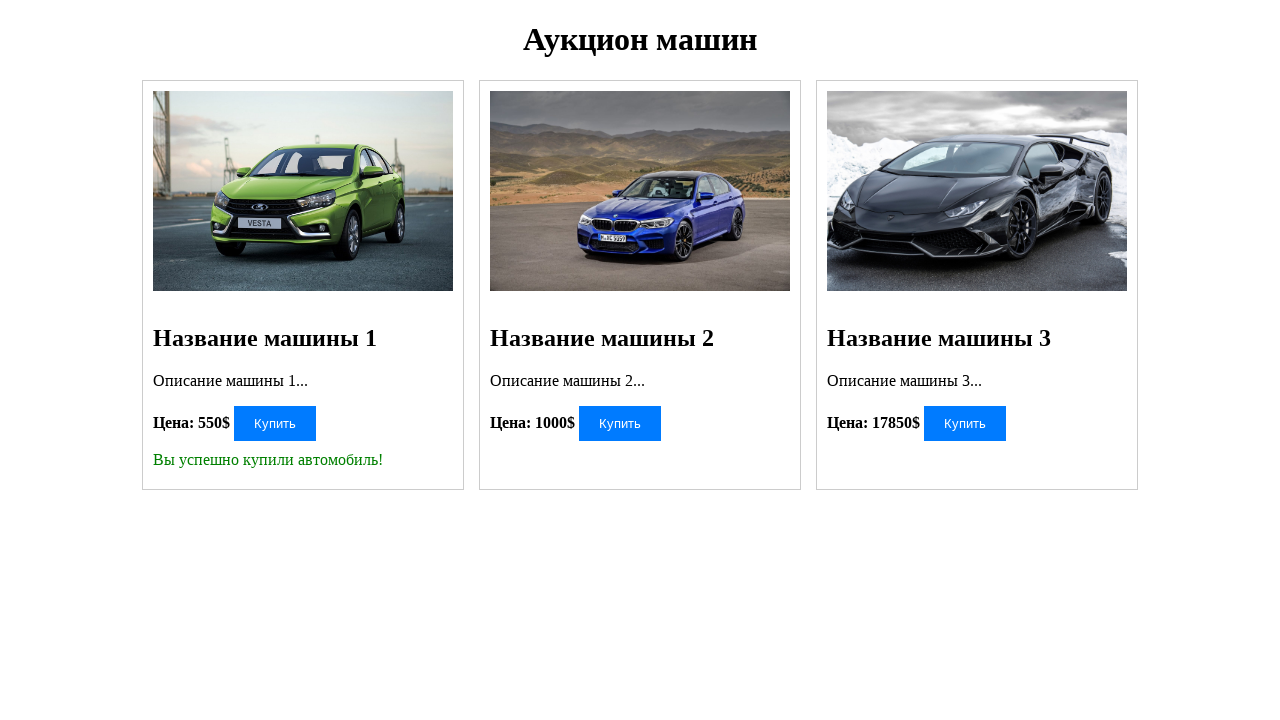

Verified success message 'Вы успешно купили автомобиль!' is displayed
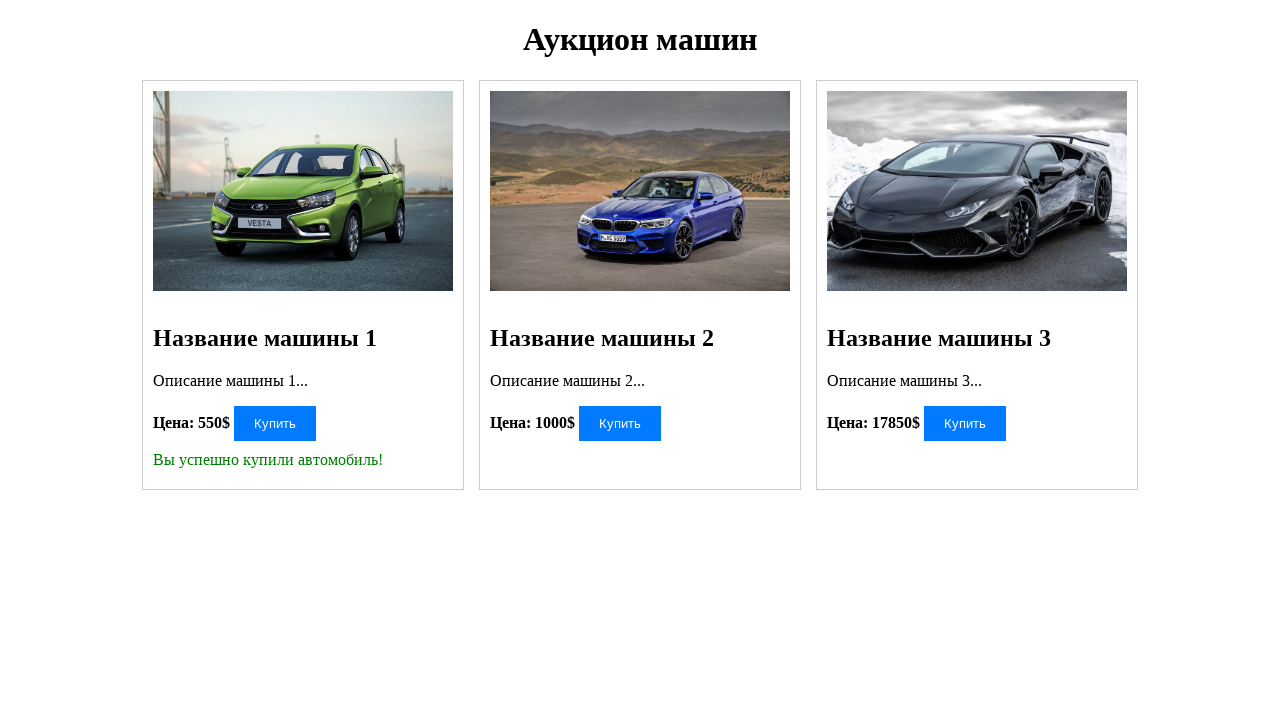

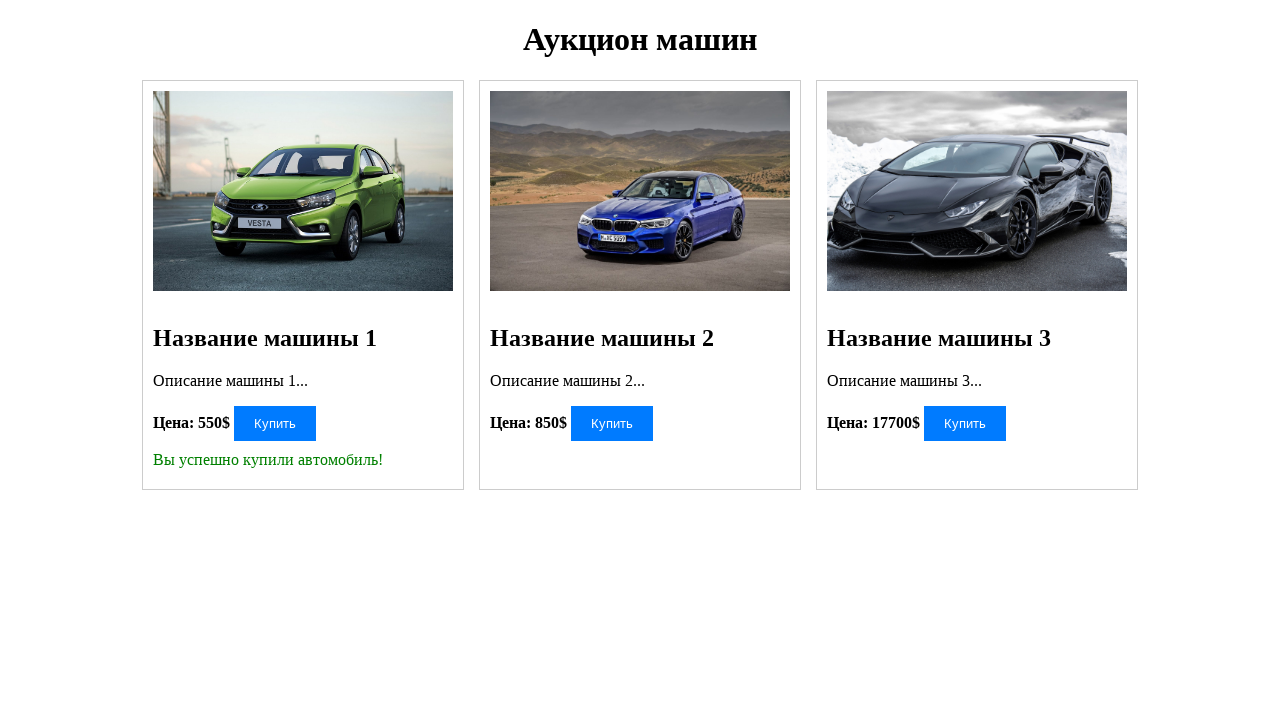